Tests adding a Samsung Galaxy S6 product to the shopping cart by clicking on the product, adding it to cart, accepting the alert, and verifying the item appears in the cart

Starting URL: https://www.demoblaze.com/index.html

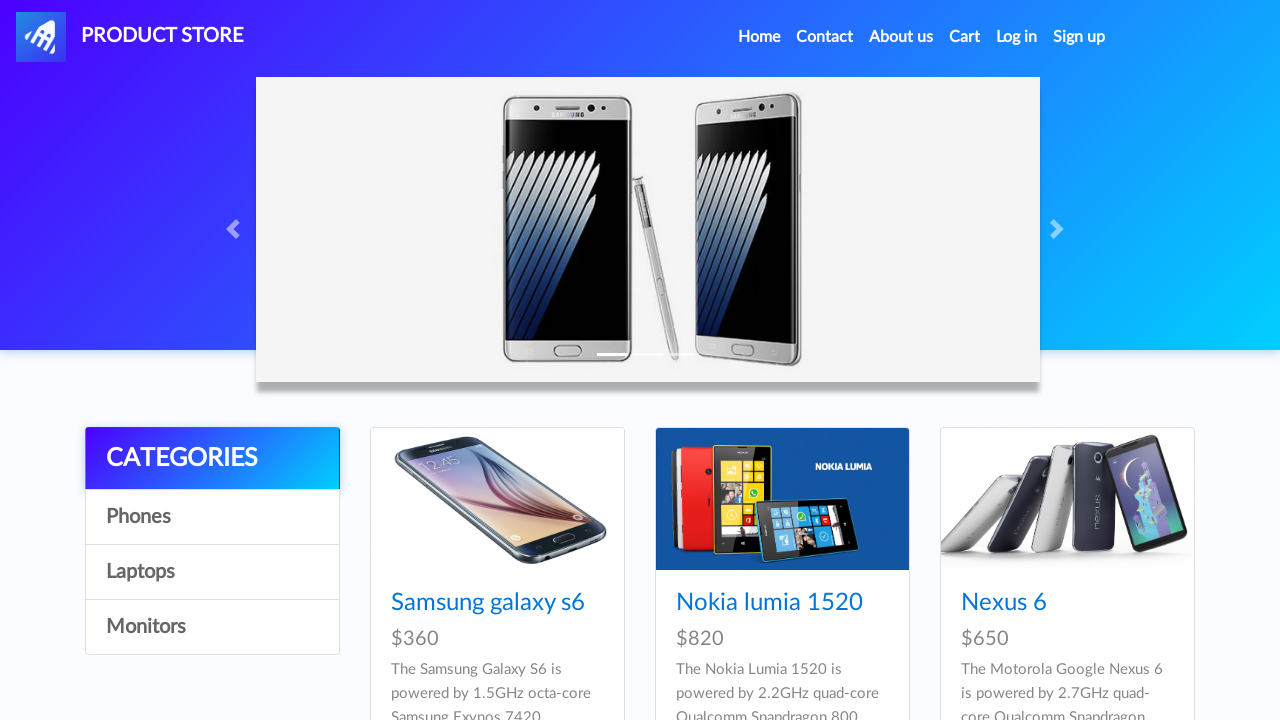

Clicked on Samsung Galaxy S6 product link at (497, 499) on a[href="prod.html?idp_=1"]
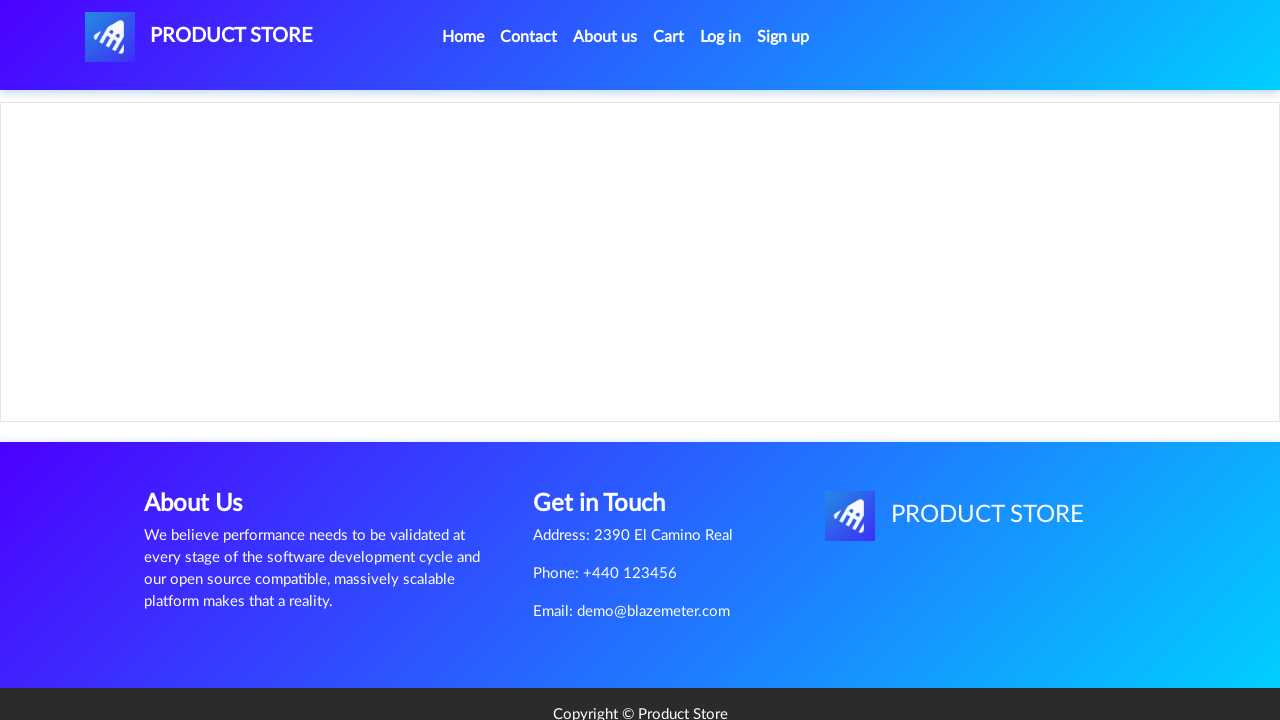

Clicked 'Add to Cart' button for Samsung Galaxy S6 at (610, 440) on a[onclick="addToCart(1)"]
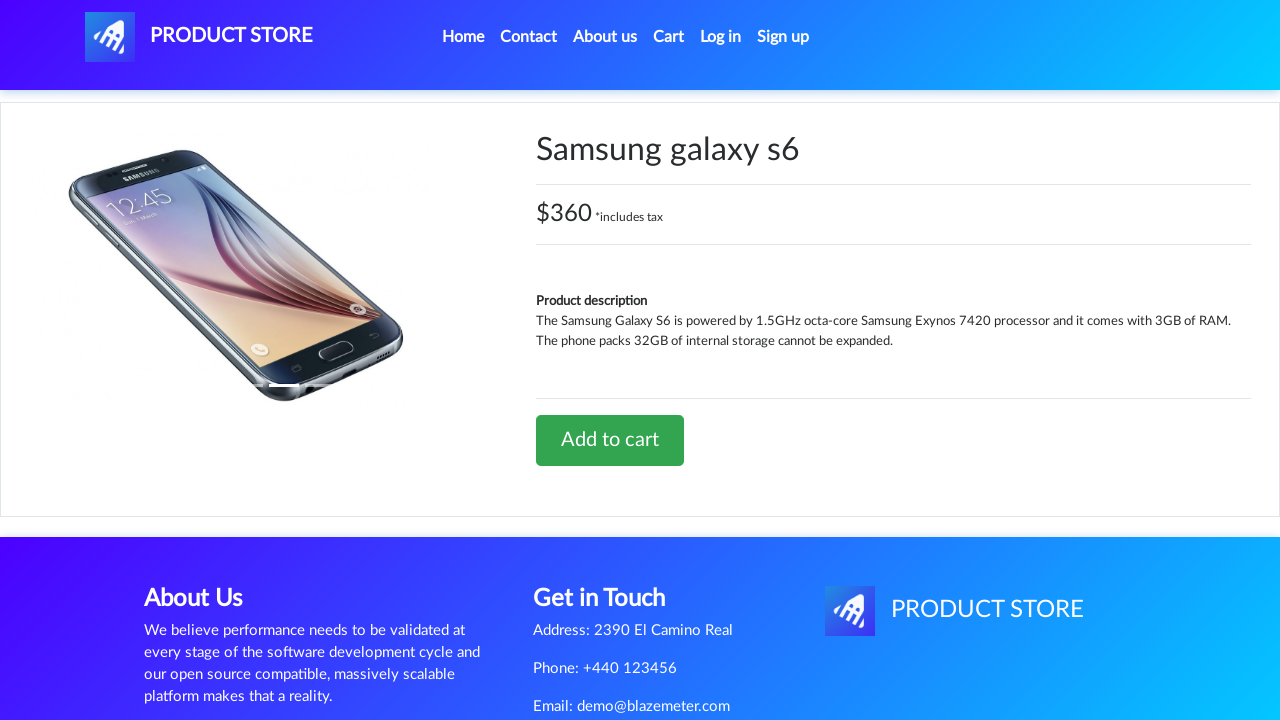

Set up dialog handler to accept alerts
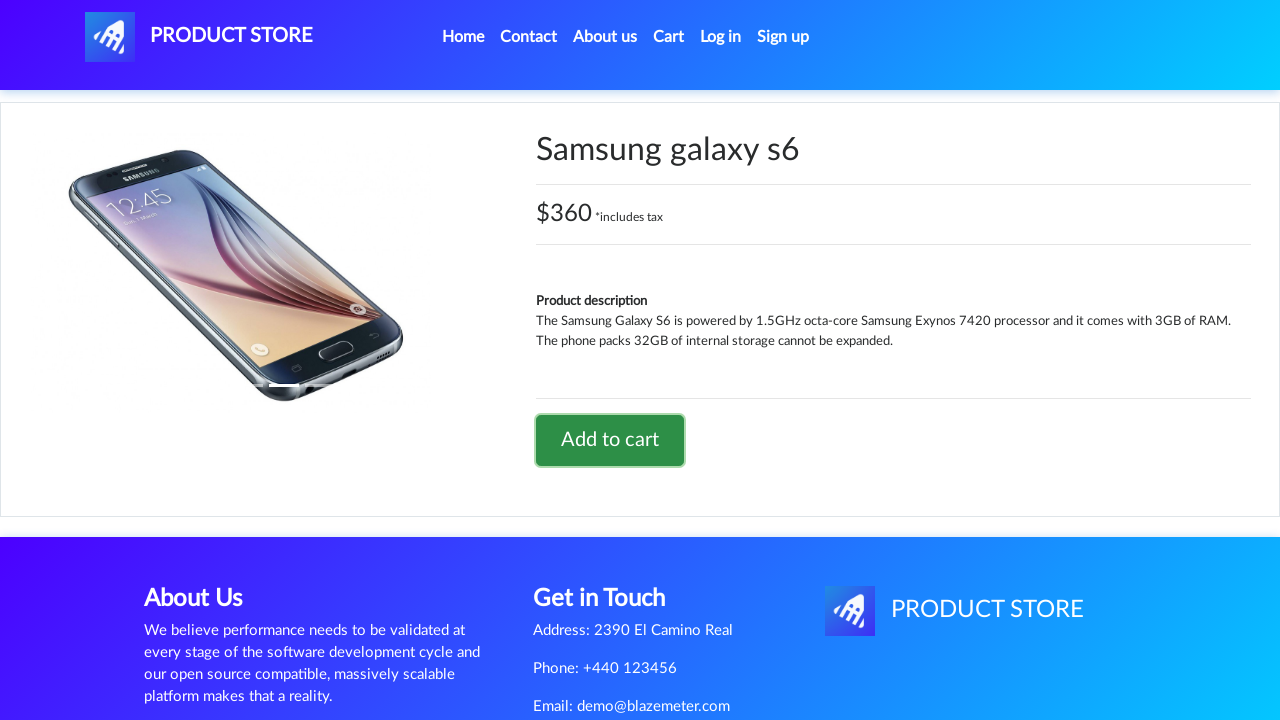

Waited for alert to be processed
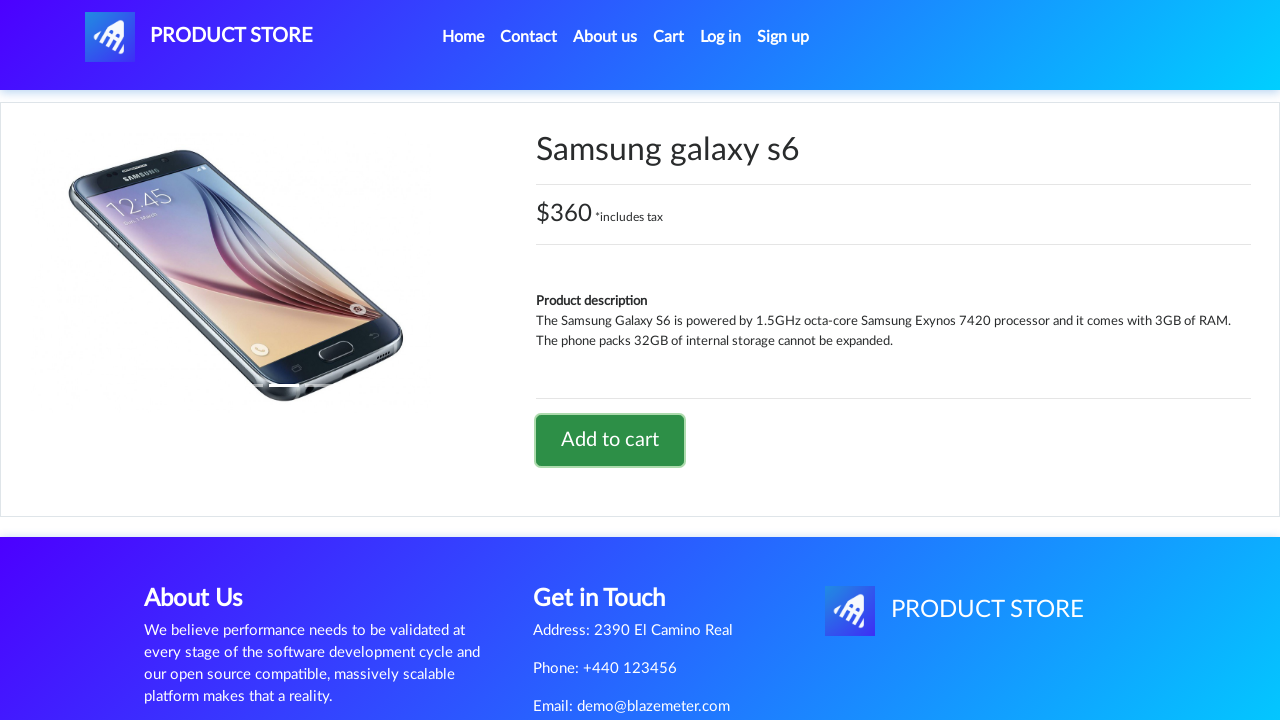

Clicked on shopping cart link at (669, 37) on #cartur
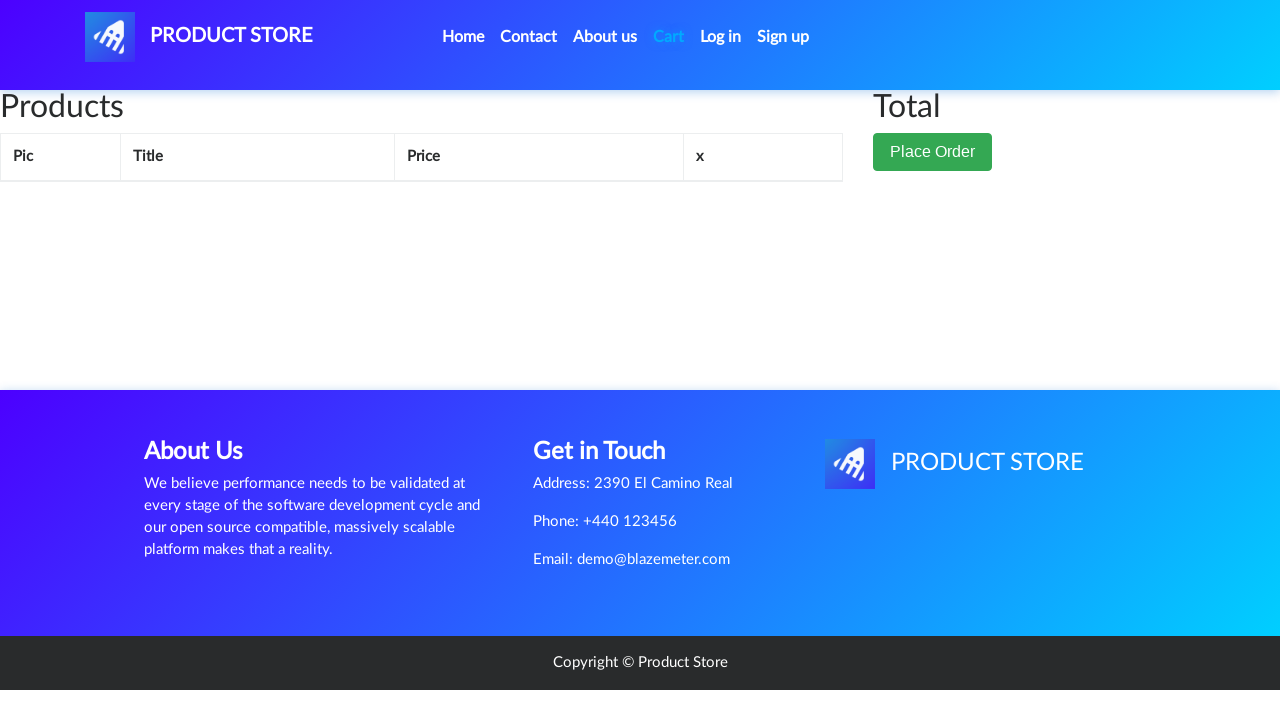

Cart loaded and product row became visible
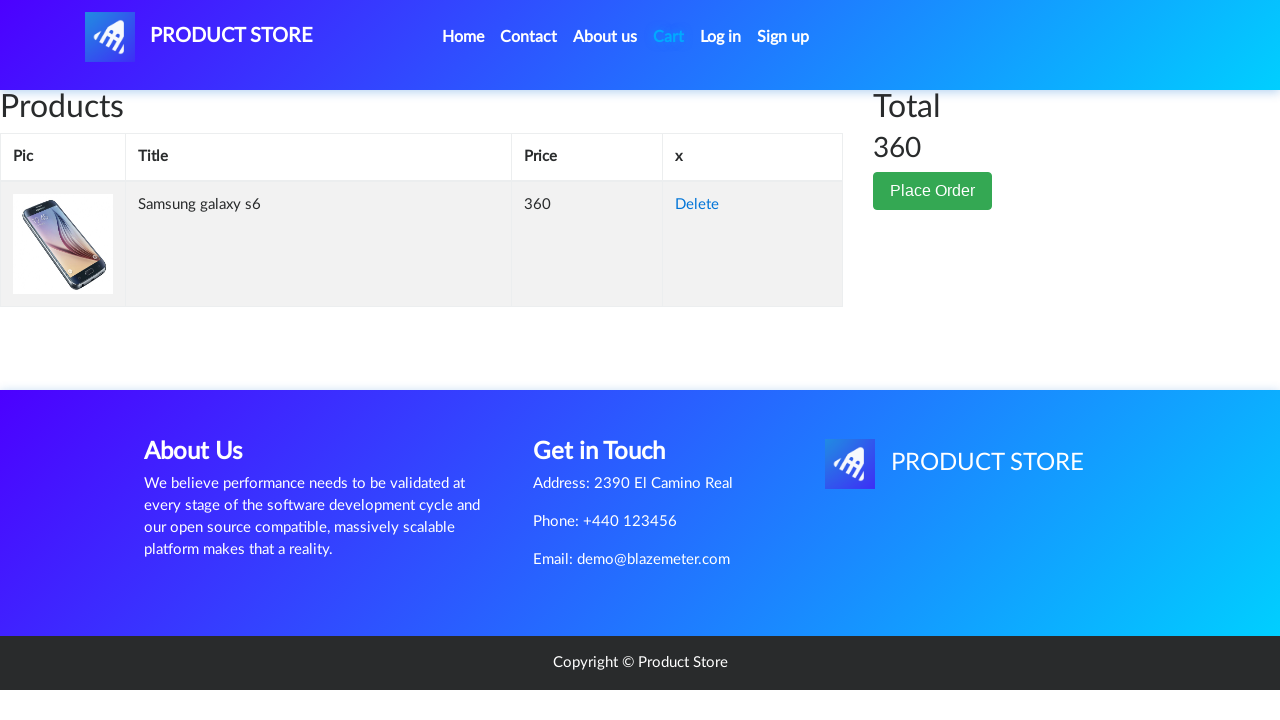

Located cart item product name element
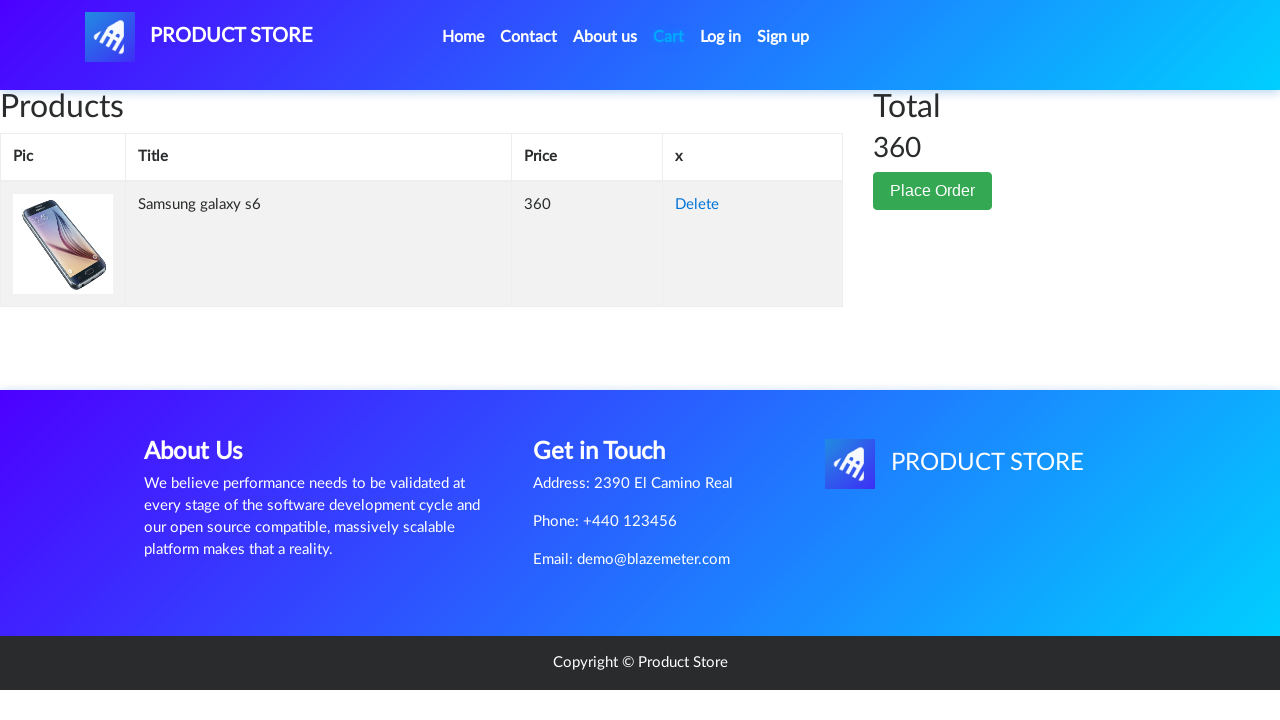

Verified that 'Samsung galaxy s6' is in the shopping cart
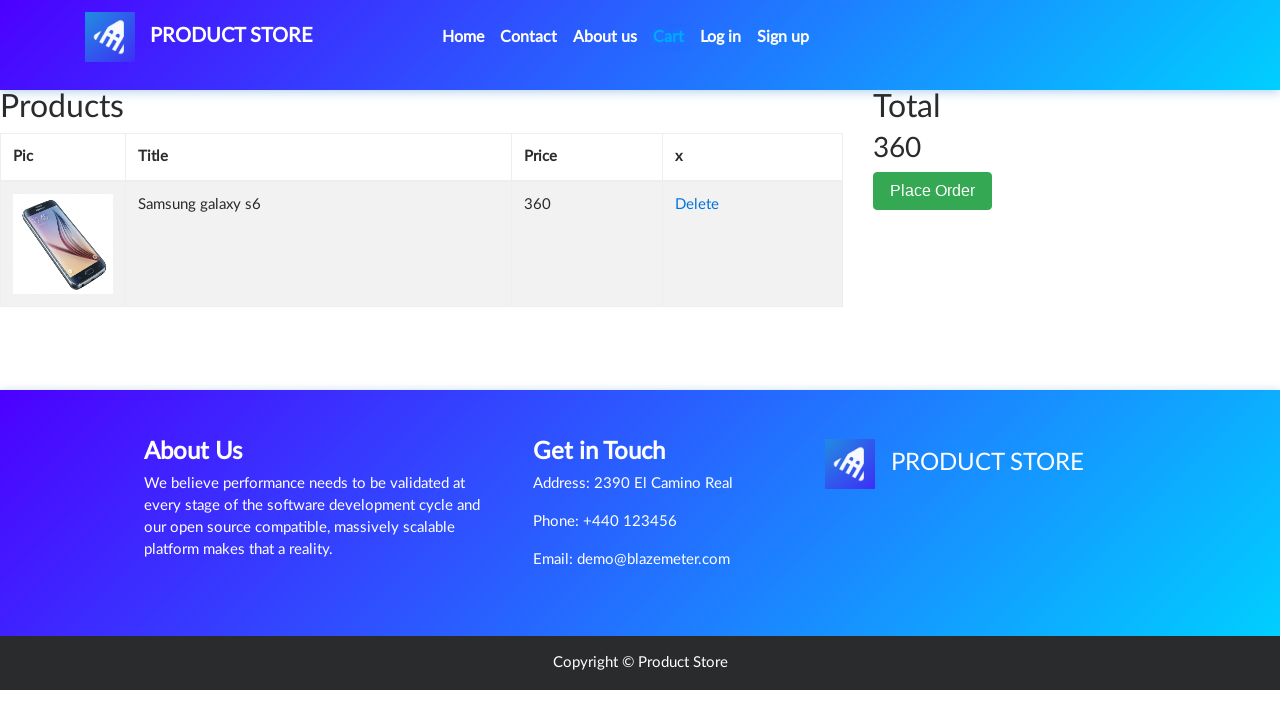

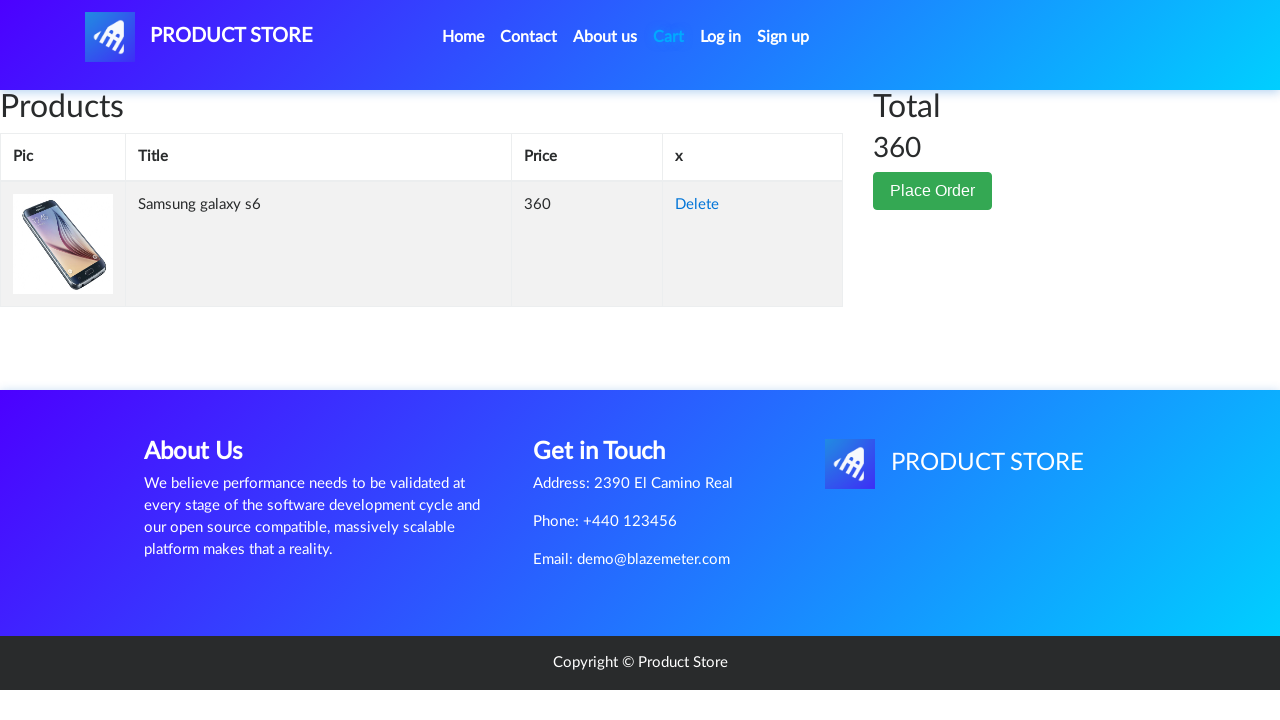